Tests alert handling functionality by entering a name in a text field, clicking an alert button, and accepting the browser alert dialog

Starting URL: https://rahulshettyacademy.com/AutomationPractice/

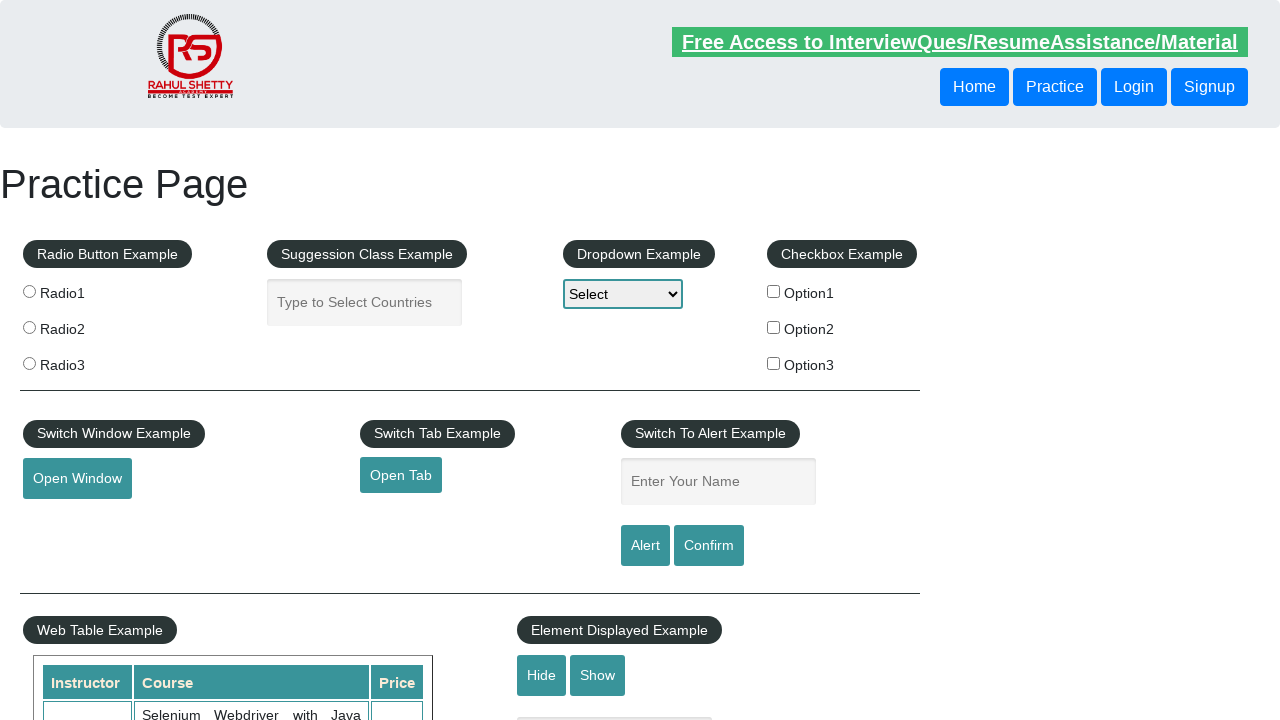

Filled name field with 'raj' on #name
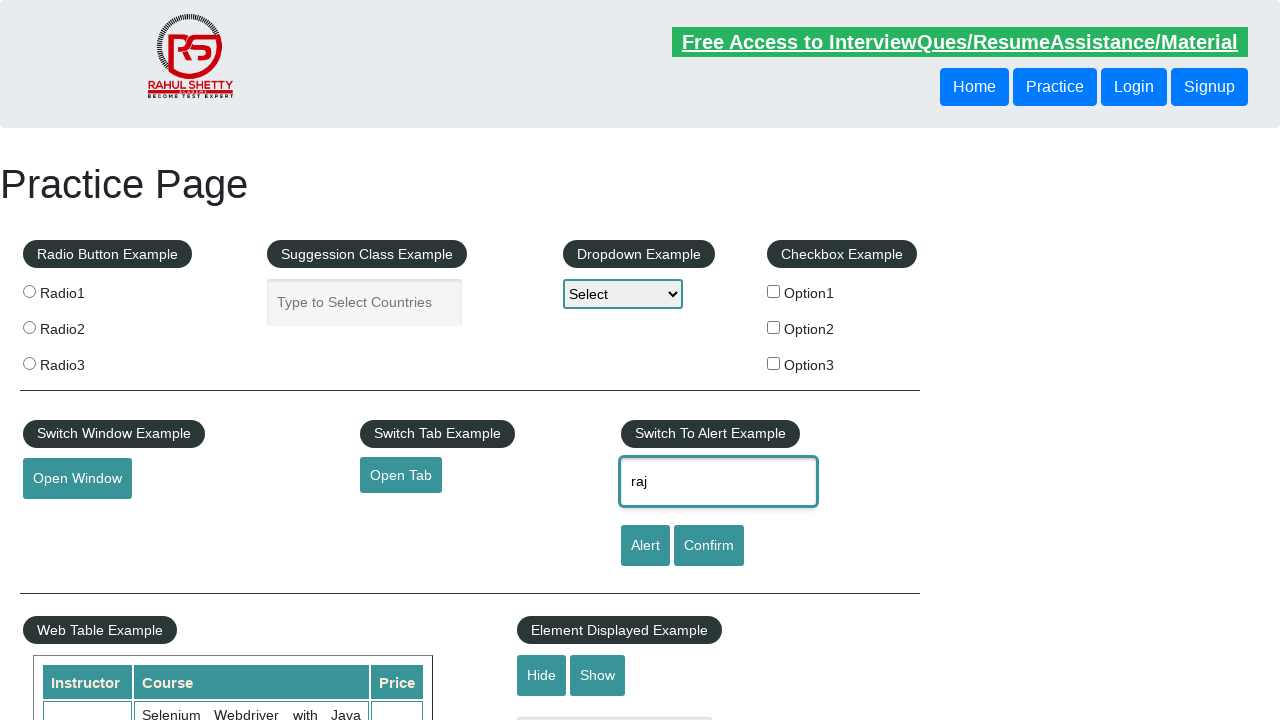

Clicked alert button at (645, 546) on #alertbtn
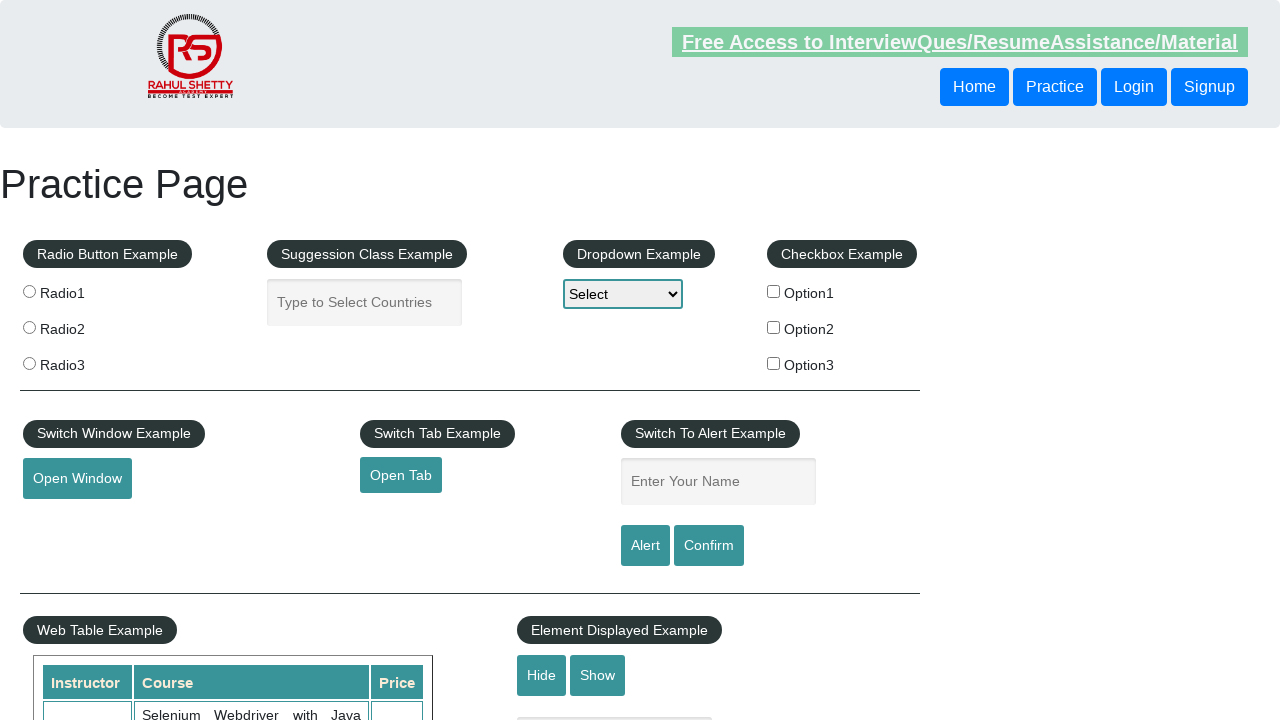

Set up dialog handler to accept browser alert
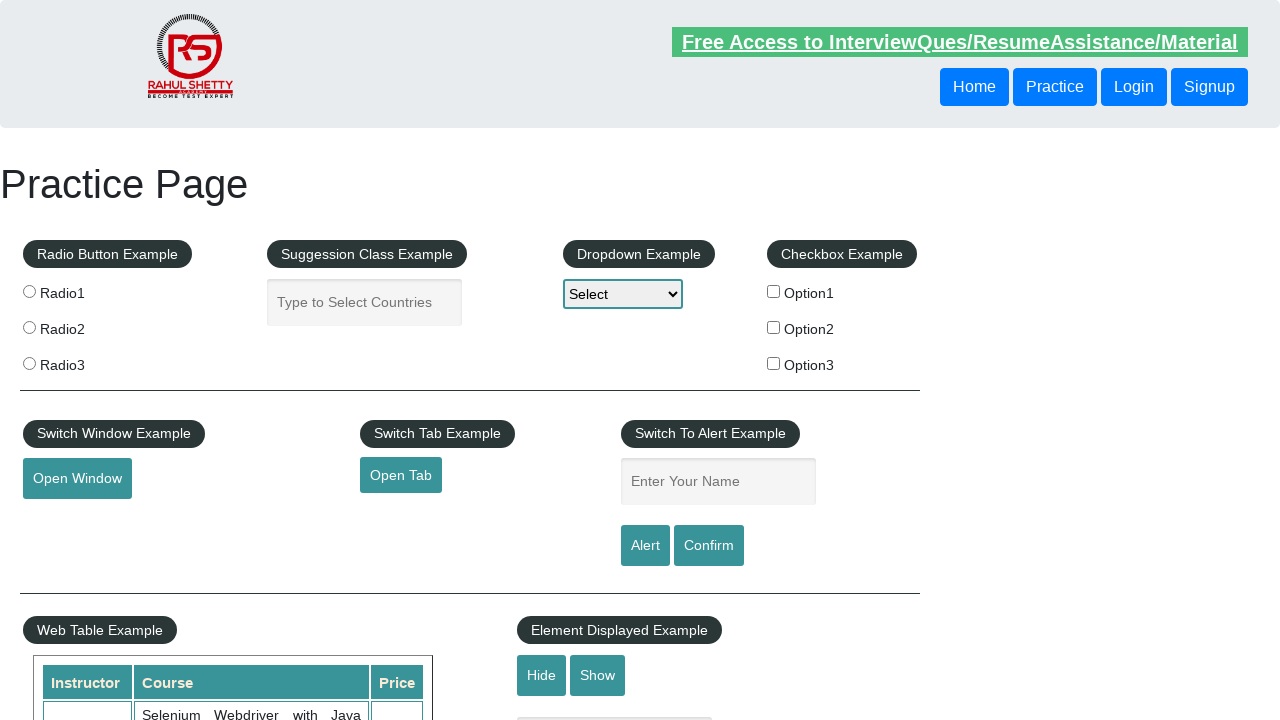

Waited 1 second for alert to be processed
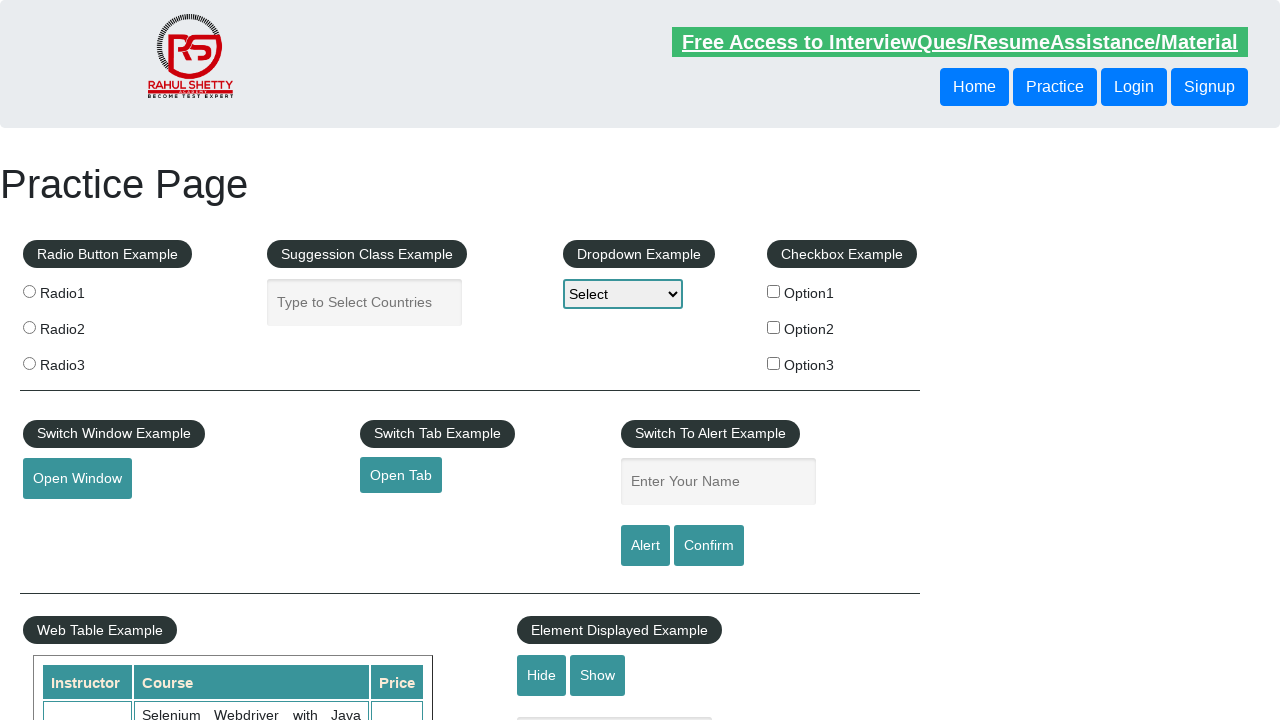

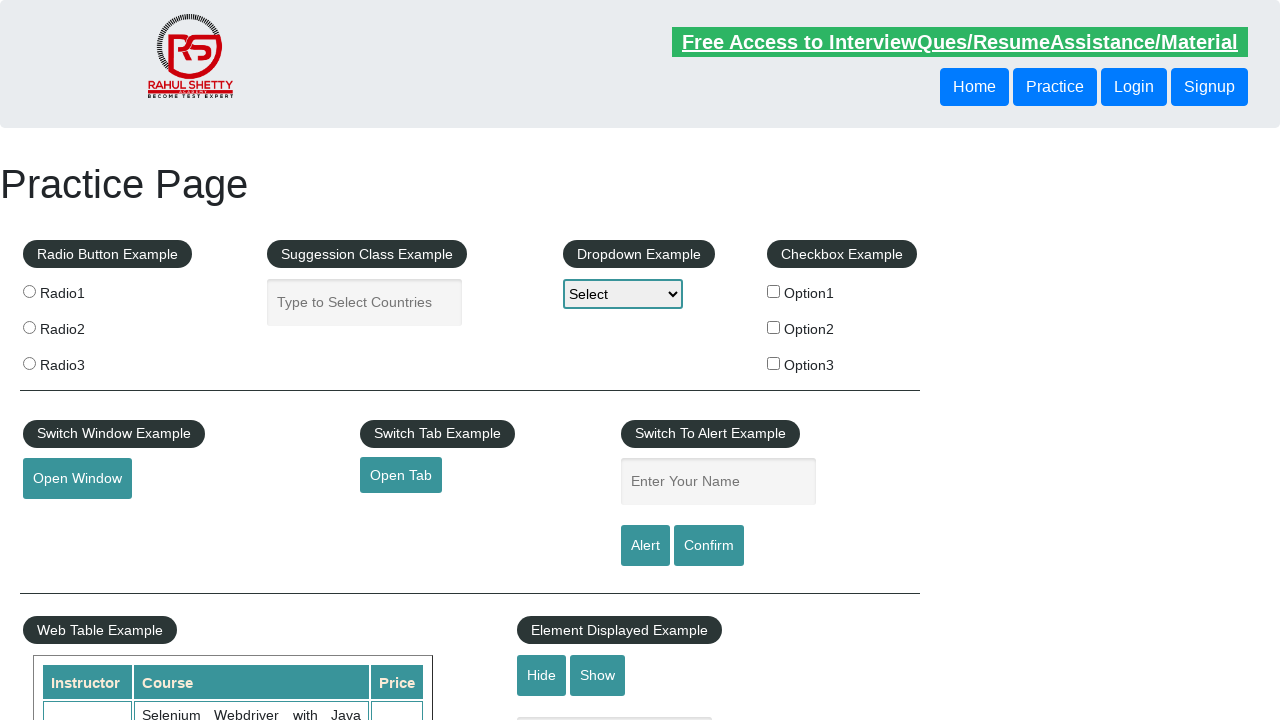